Clicks on the Home category link in the Target homepage navigation

Starting URL: https://www.target.com

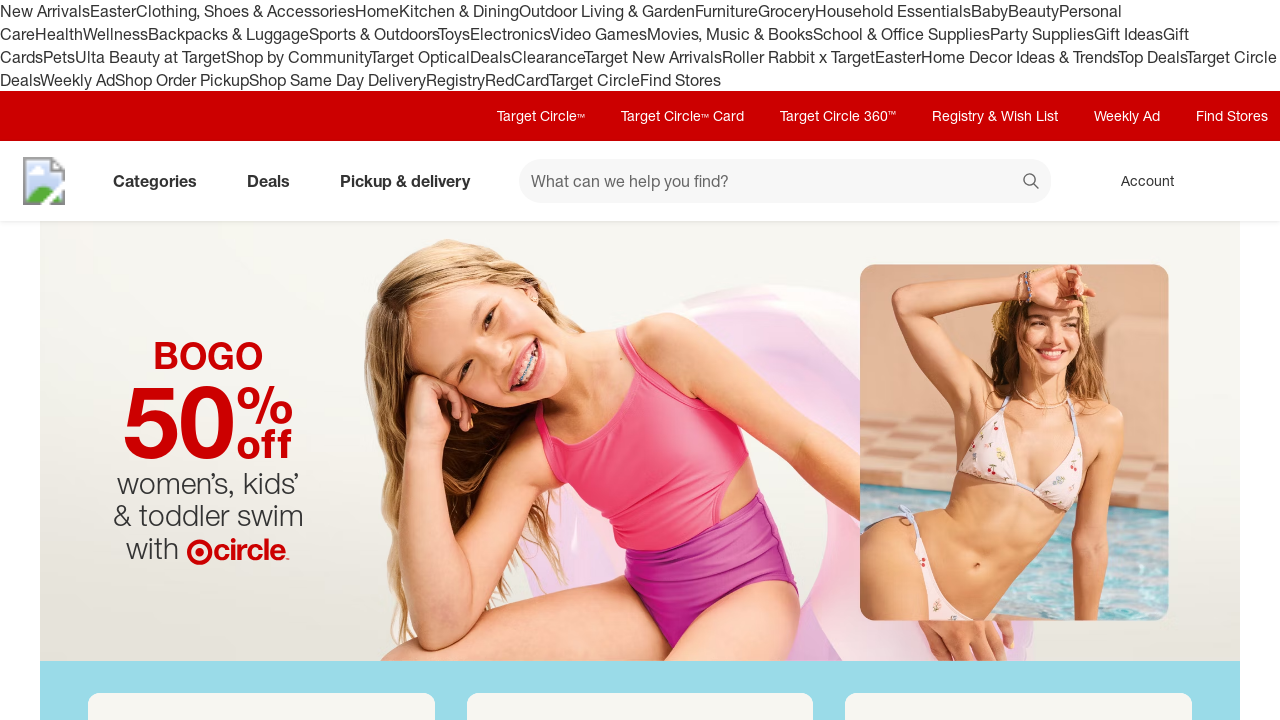

Navigated to Target homepage
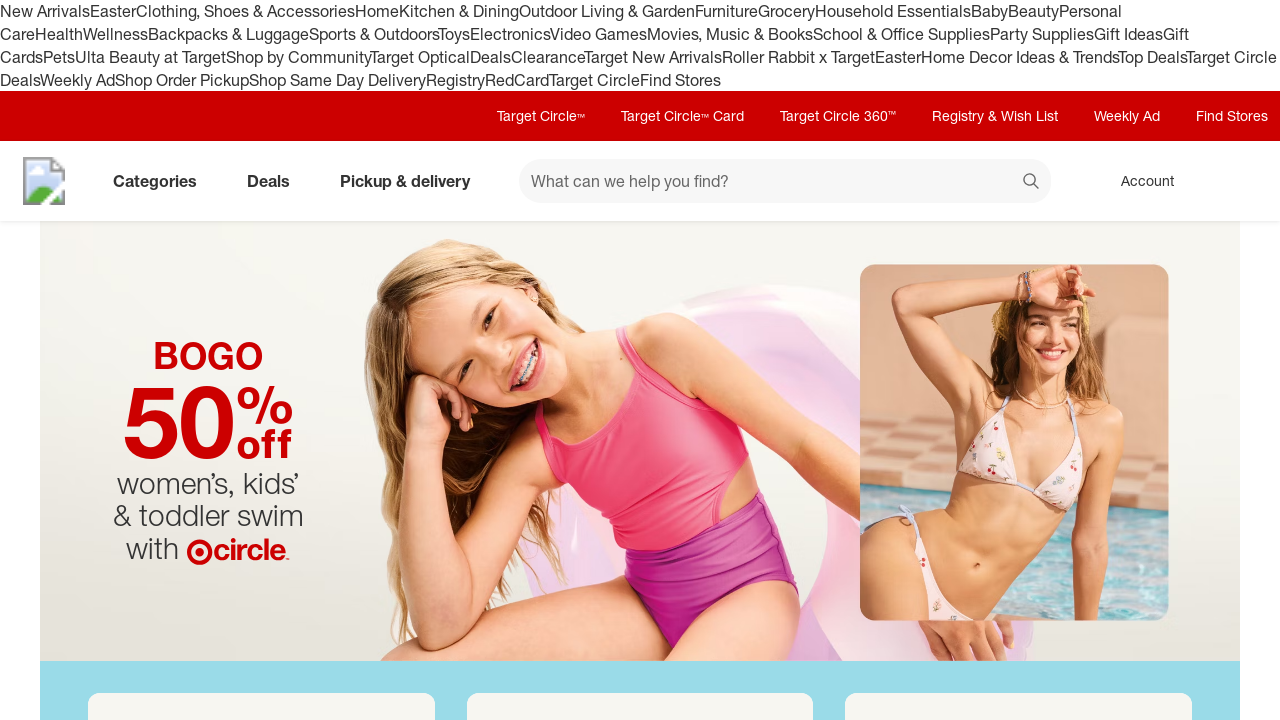

Clicked on the Home category link in the Target homepage navigation at (377, 11) on a:text-is('Home')
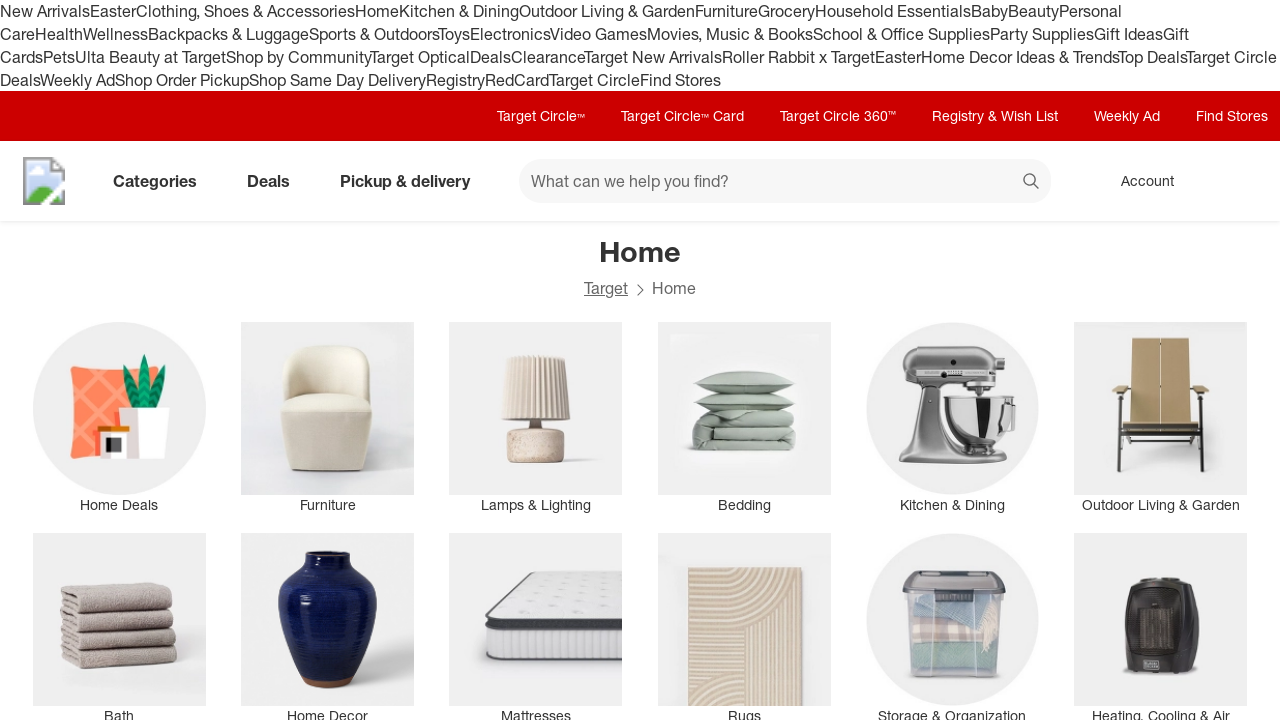

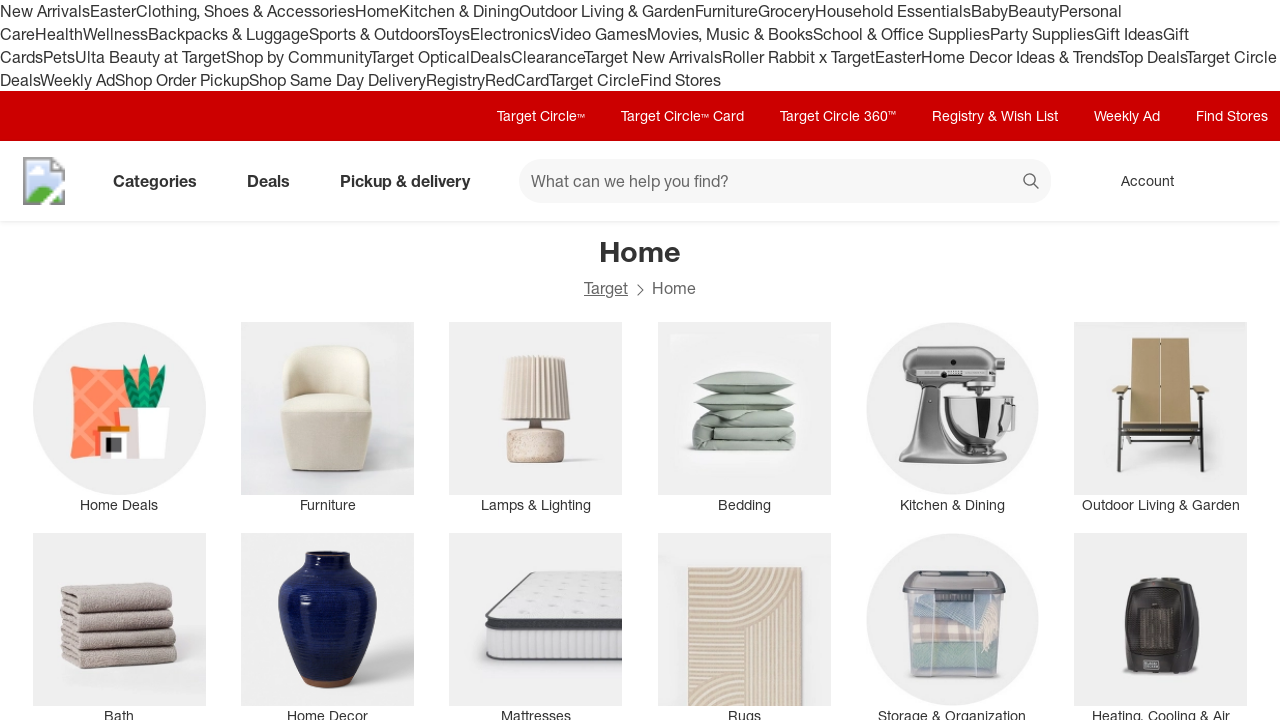